Tests that the counter displays the current number of todo items as items are added.

Starting URL: https://demo.playwright.dev/todomvc

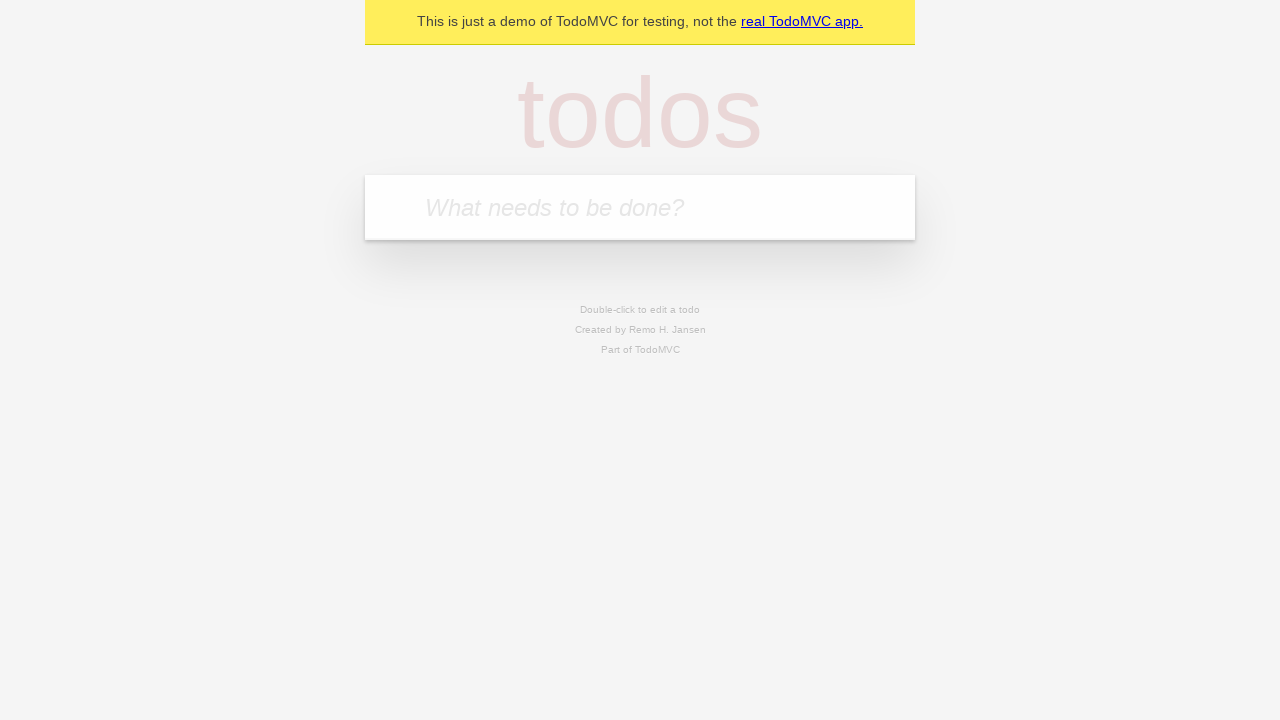

Filled todo input with 'buy some cheese' on internal:attr=[placeholder="What needs to be done?"i]
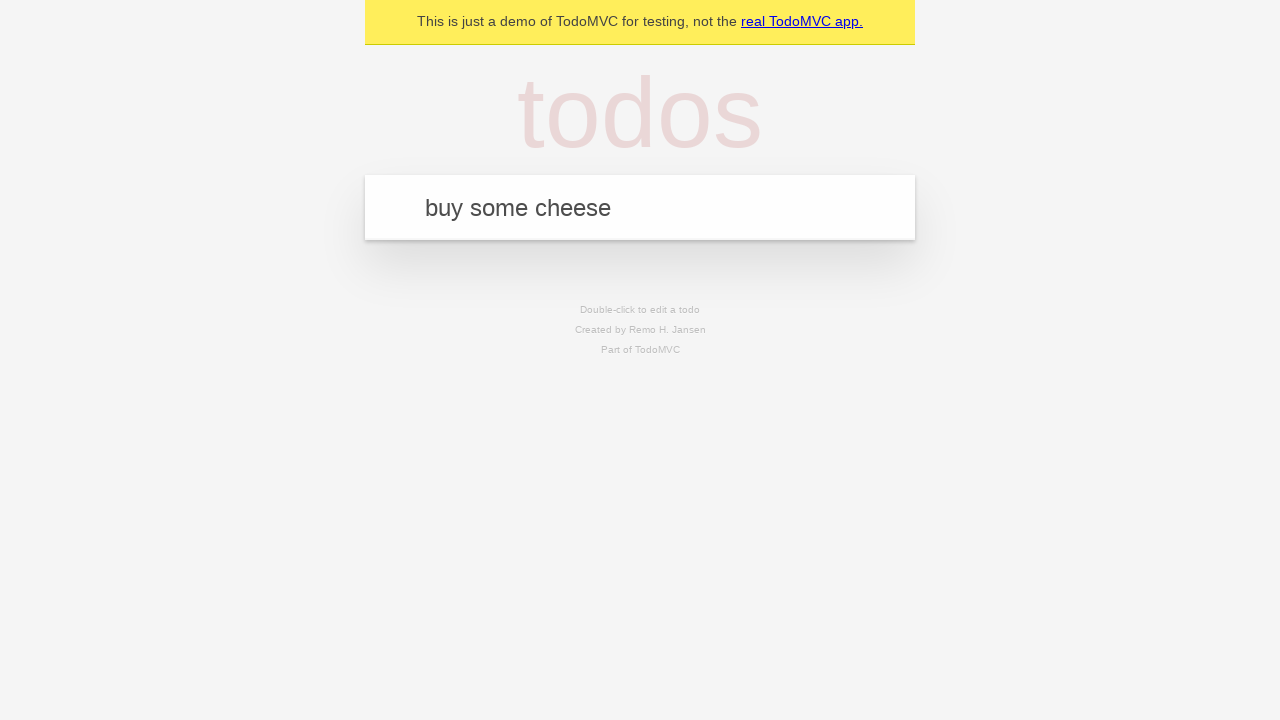

Pressed Enter to add first todo item on internal:attr=[placeholder="What needs to be done?"i]
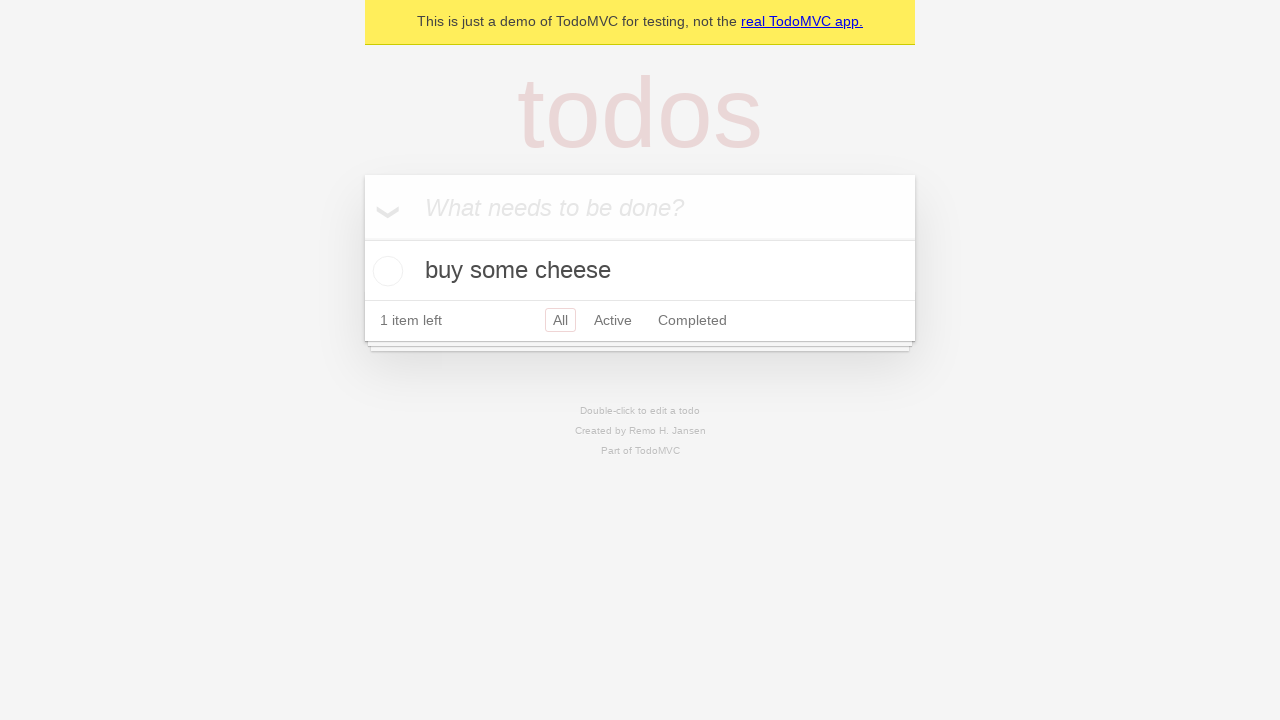

Todo counter element appeared, verifying count displays 1
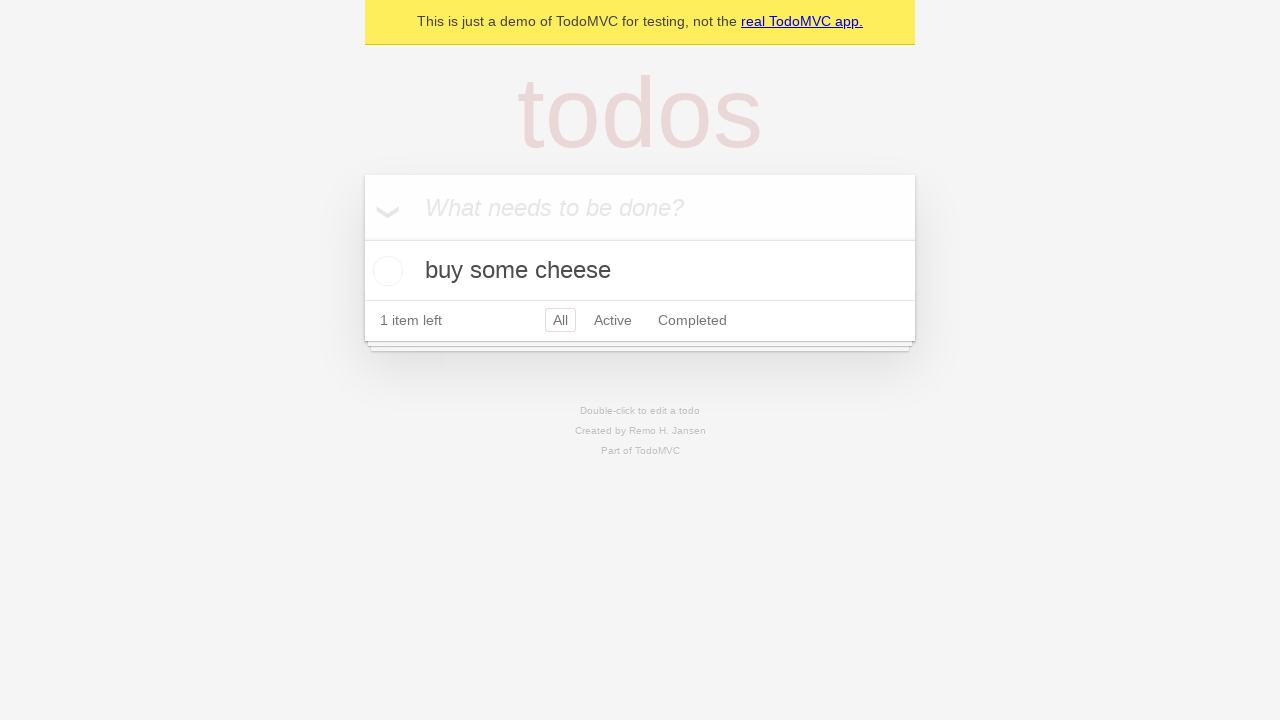

Filled todo input with 'feed the cat' on internal:attr=[placeholder="What needs to be done?"i]
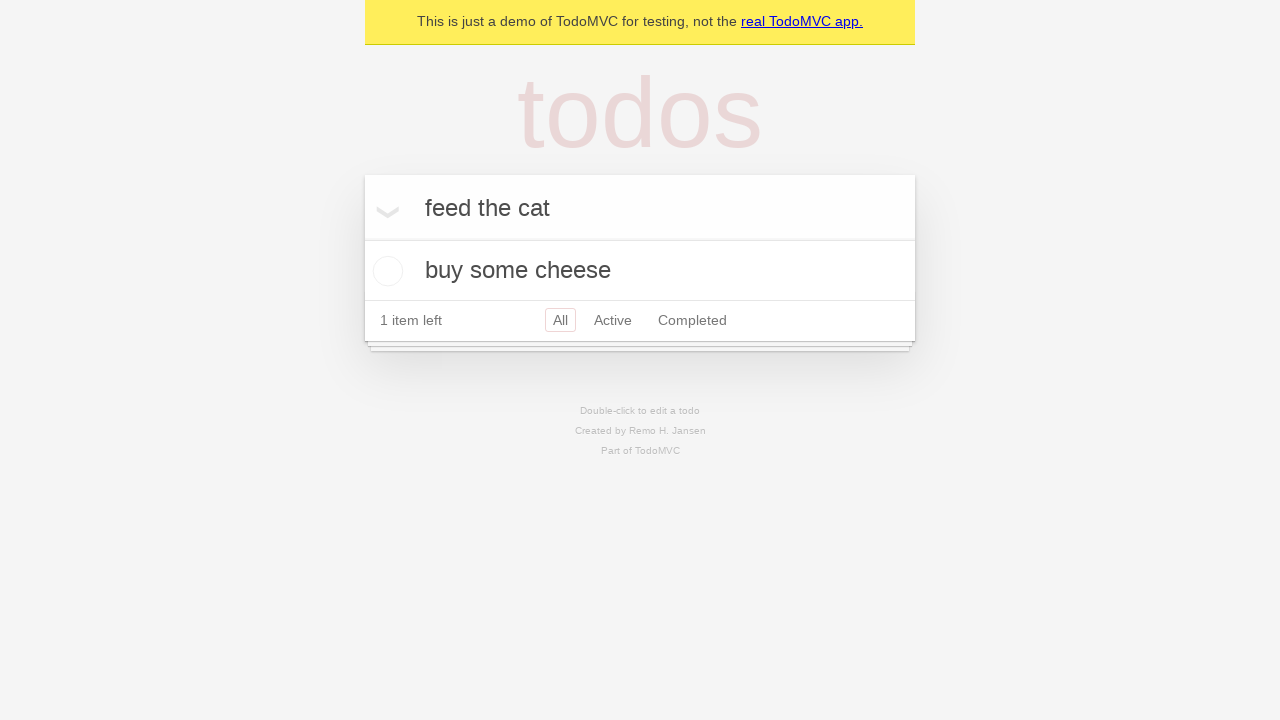

Pressed Enter to add second todo item on internal:attr=[placeholder="What needs to be done?"i]
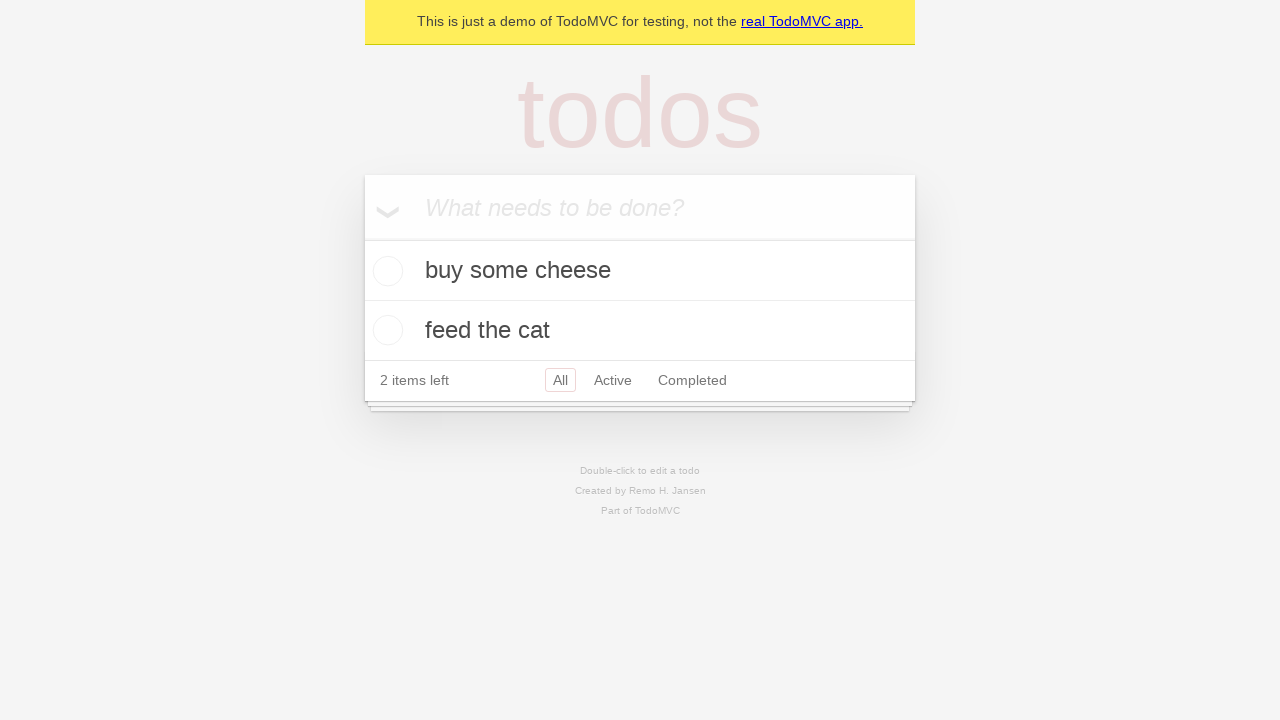

Todo counter updated to show 2 items
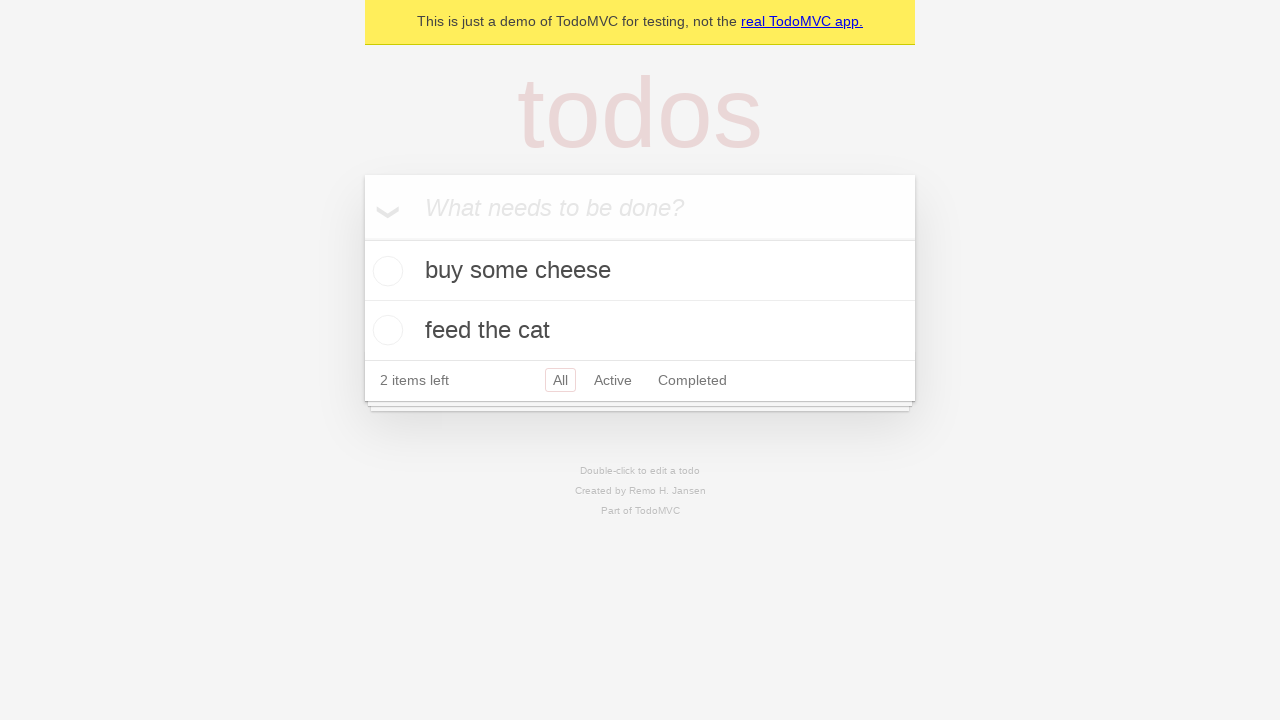

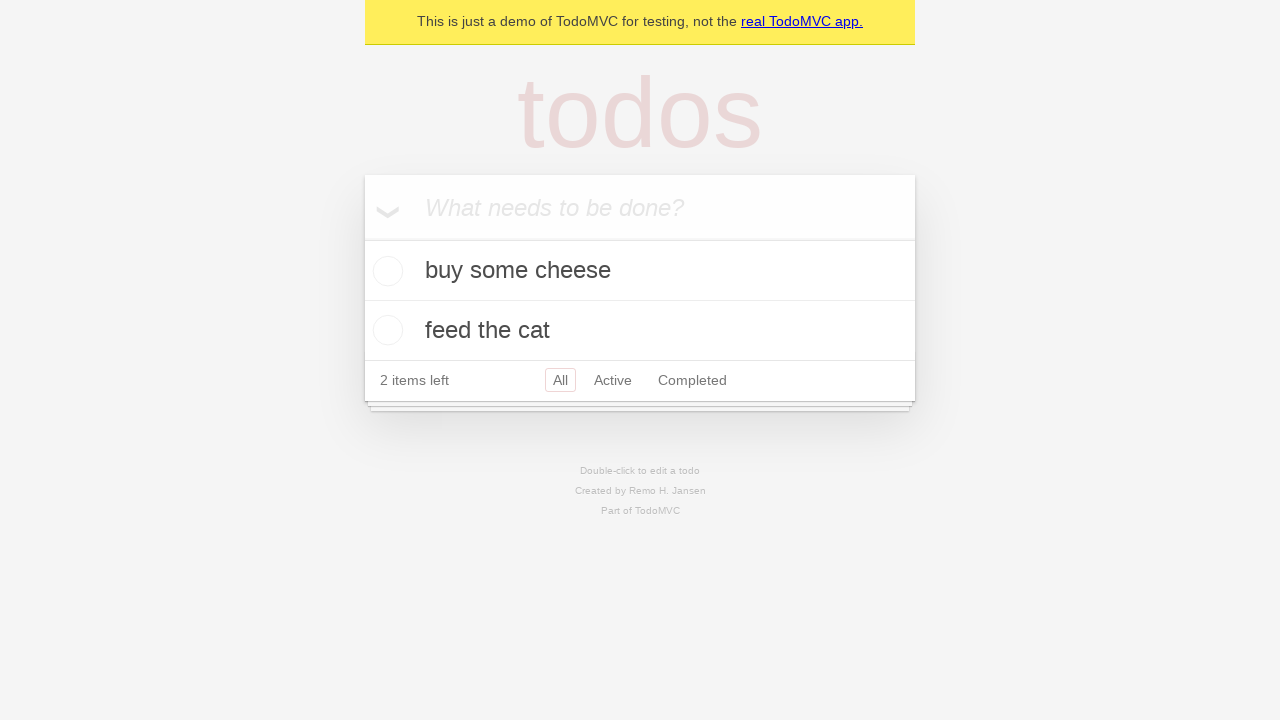